Tests adding a new employee record to a web table by filling out a registration form and verifying the entry appears in the table

Starting URL: https://demoqa.com/webtables

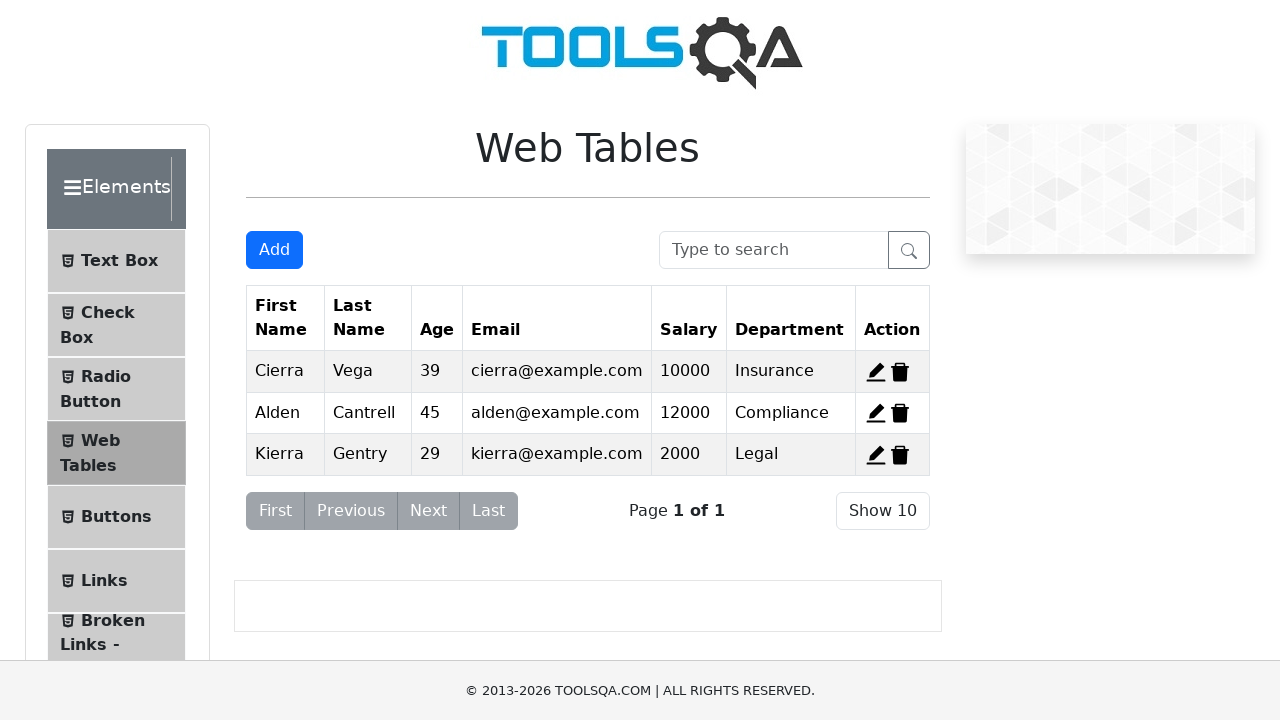

Clicked 'Add New Record' button to open registration form at (274, 250) on #addNewRecordButton
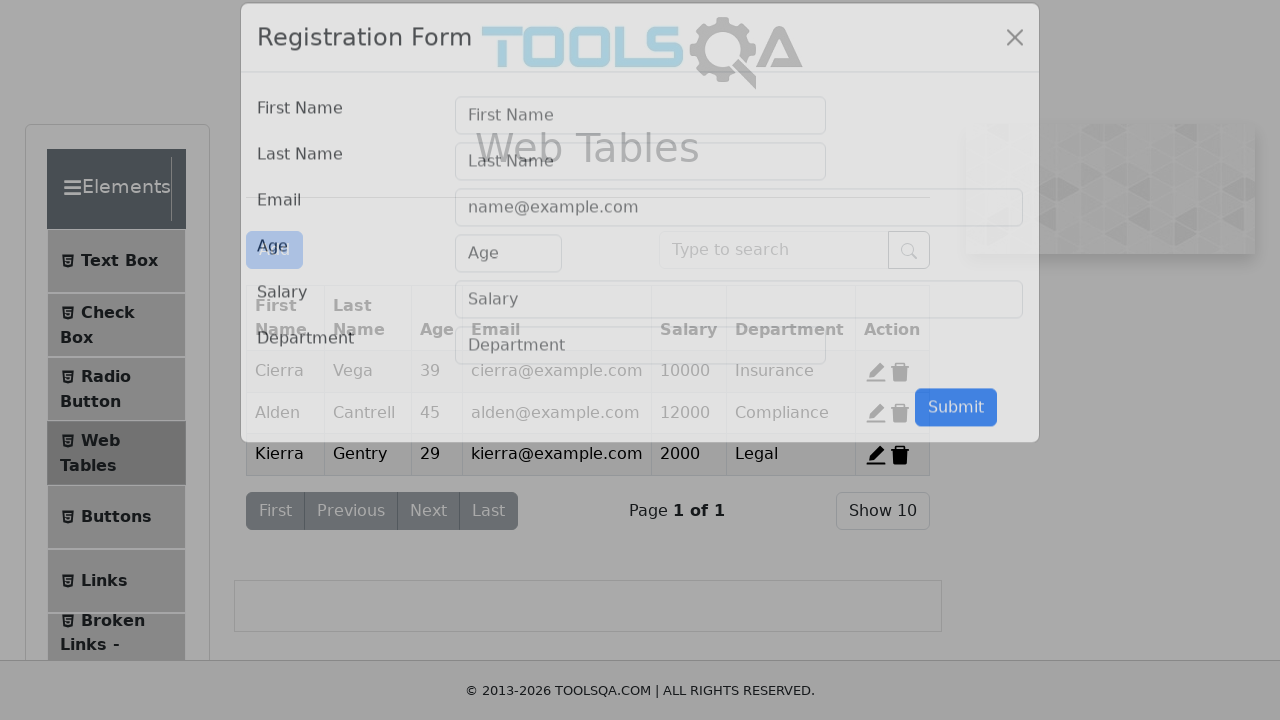

Filled first name field with 'Marcus' on #firstName
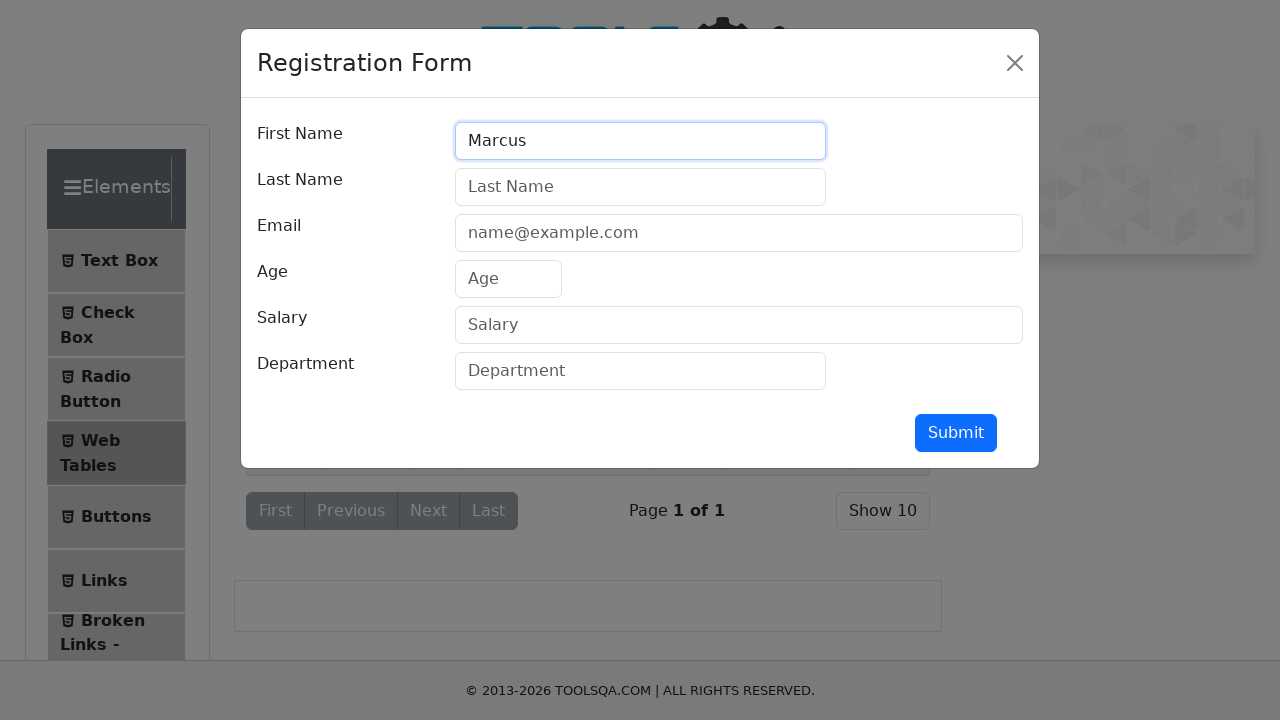

Filled last name field with 'Henderson' on #lastName
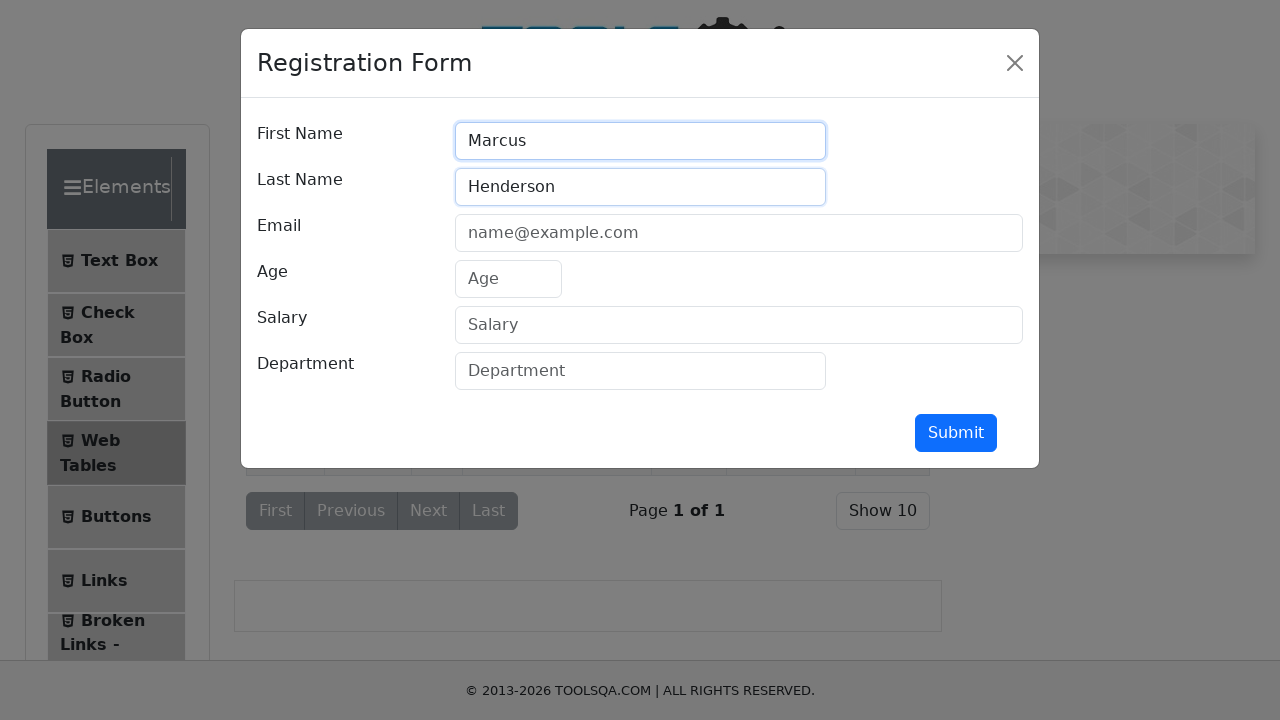

Filled email field with 'marcus.henderson@example.com' on #userEmail
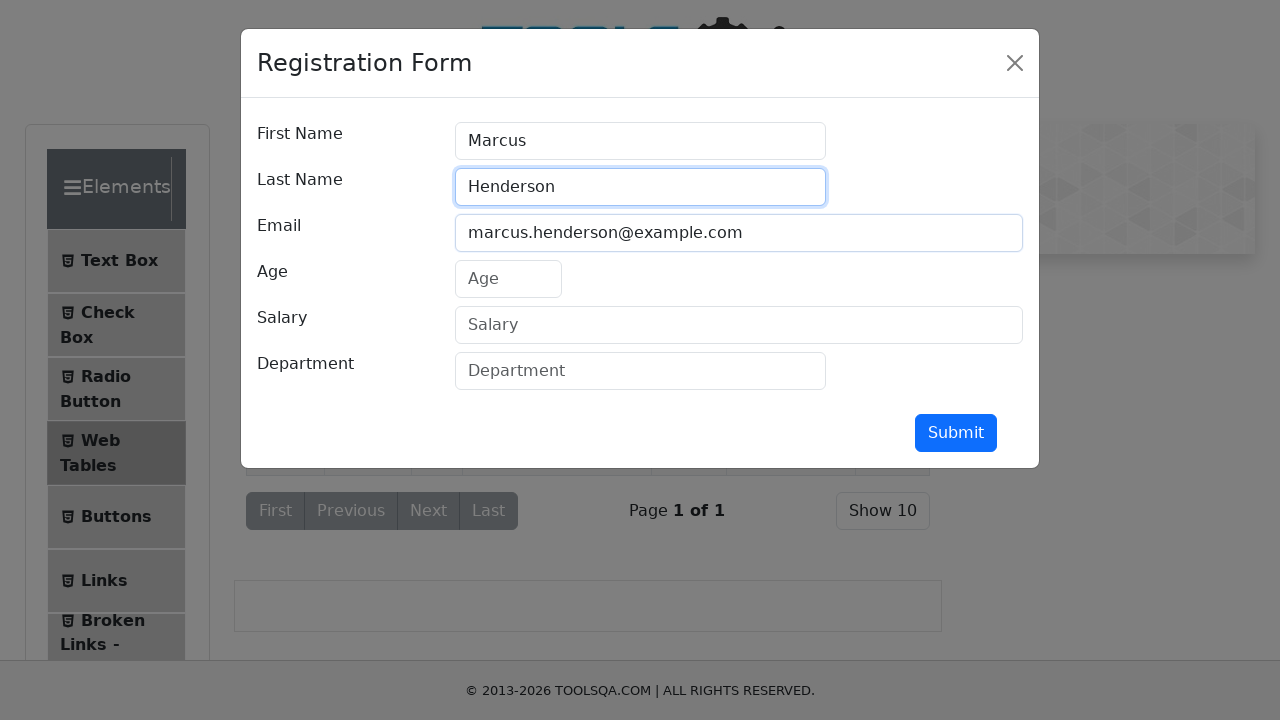

Filled age field with '34' on #age
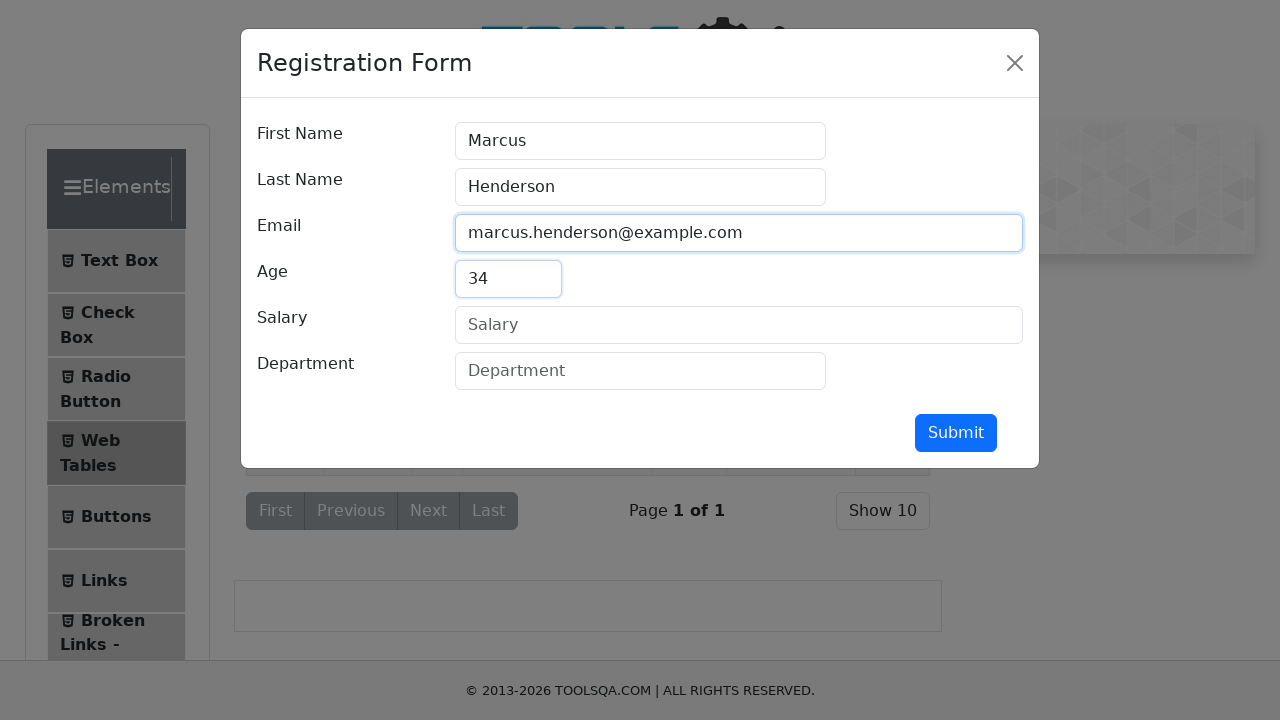

Filled salary field with '8500' on #salary
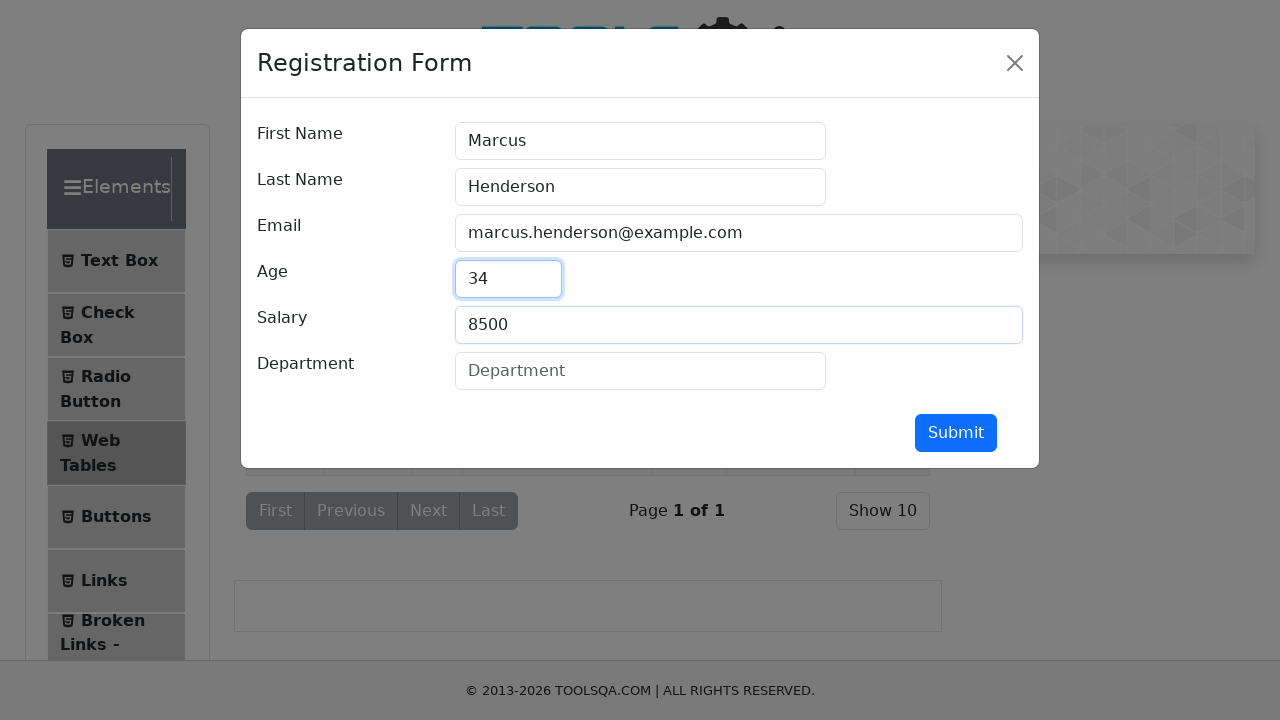

Filled department field with 'Engineering' on #department
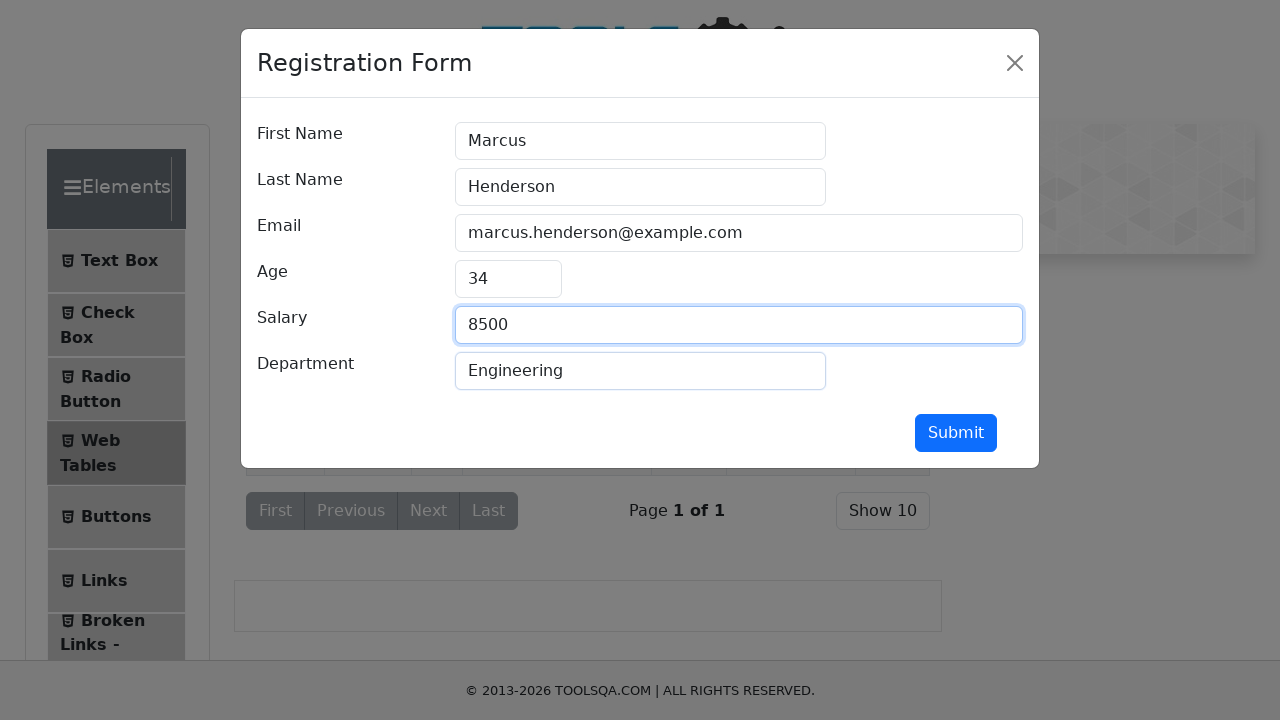

Clicked submit button to register new employee at (956, 433) on #submit
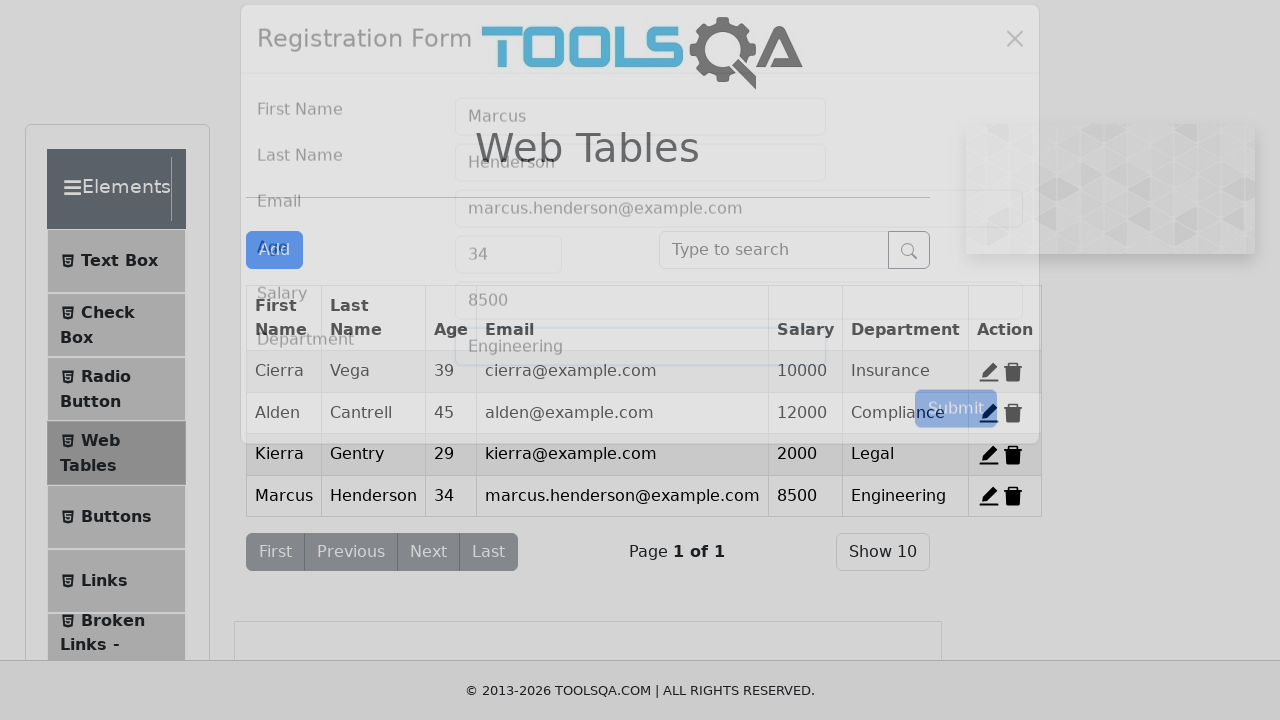

Modal closed and registration form reset - new employee record added to table
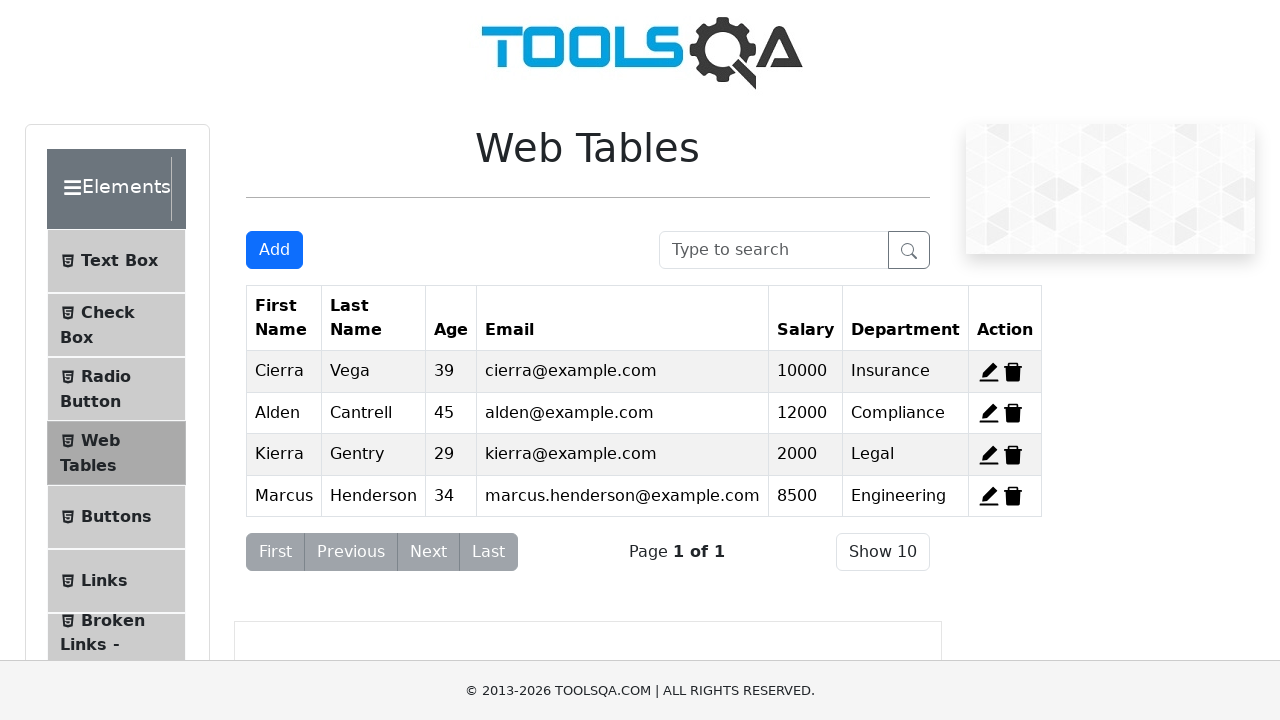

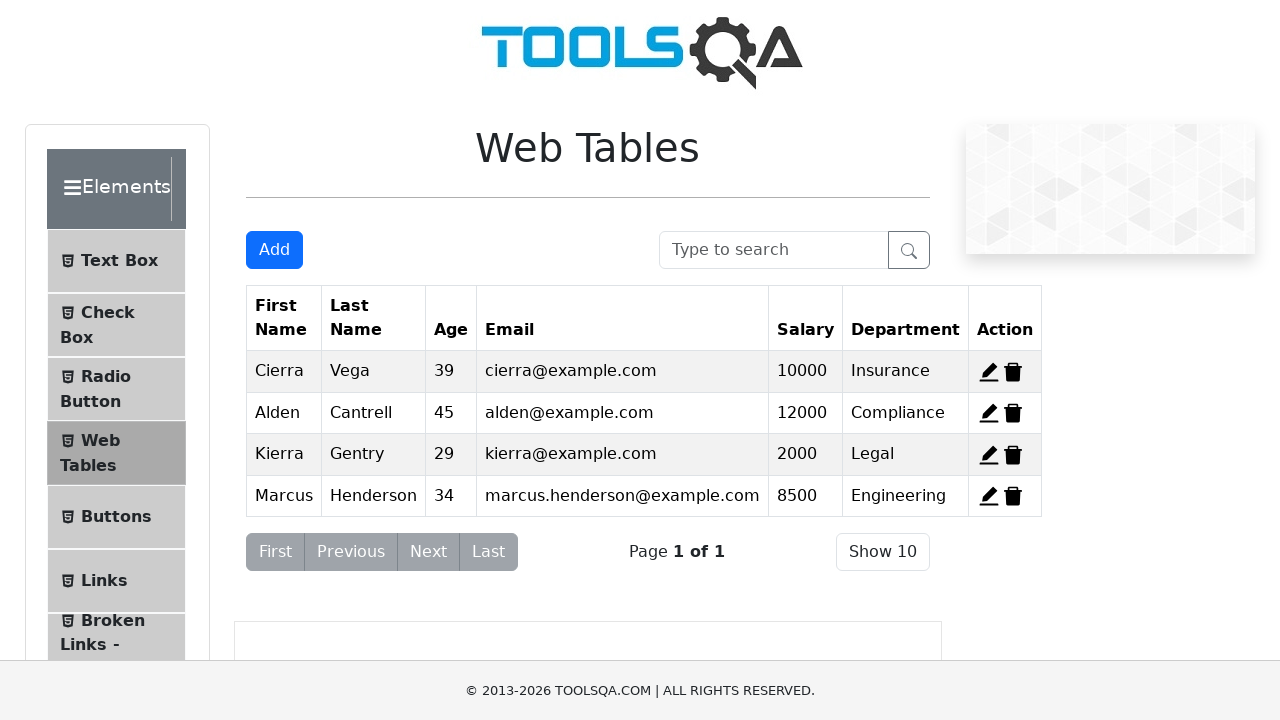